Clicks the search button to open search functionality

Starting URL: https://github.com/about

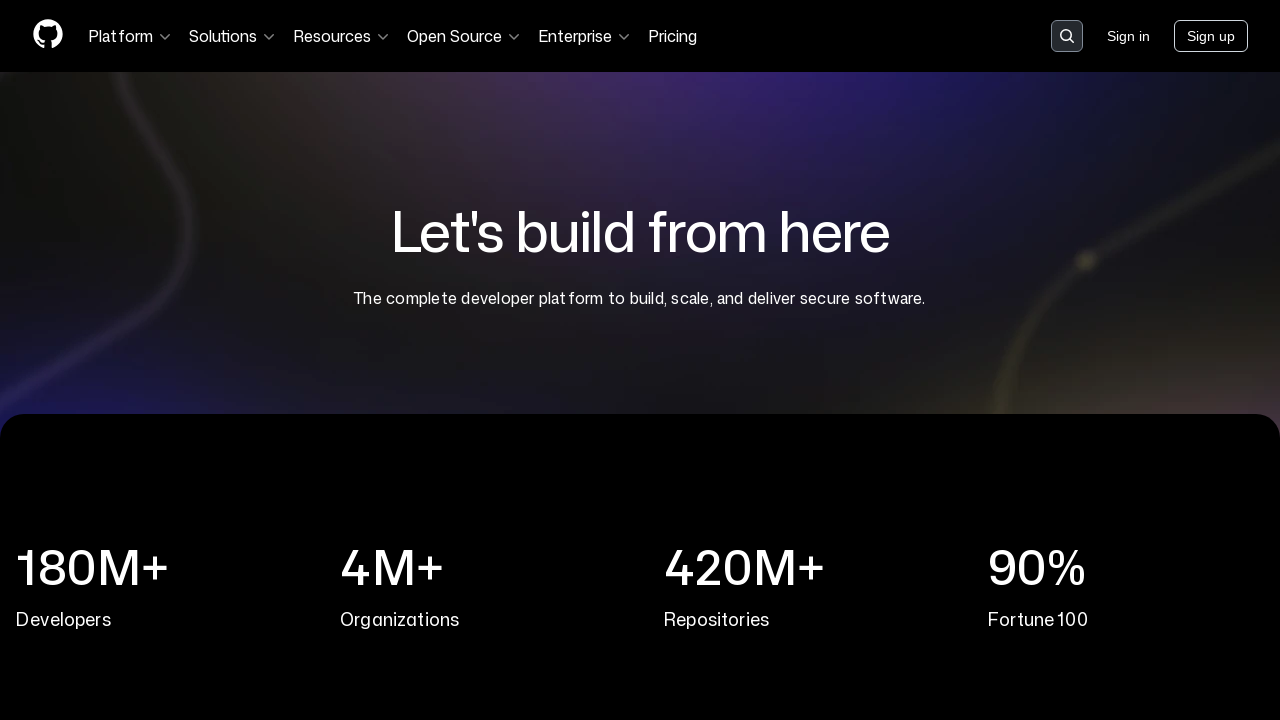

Waited for search button 'Search or jump to…' to be available
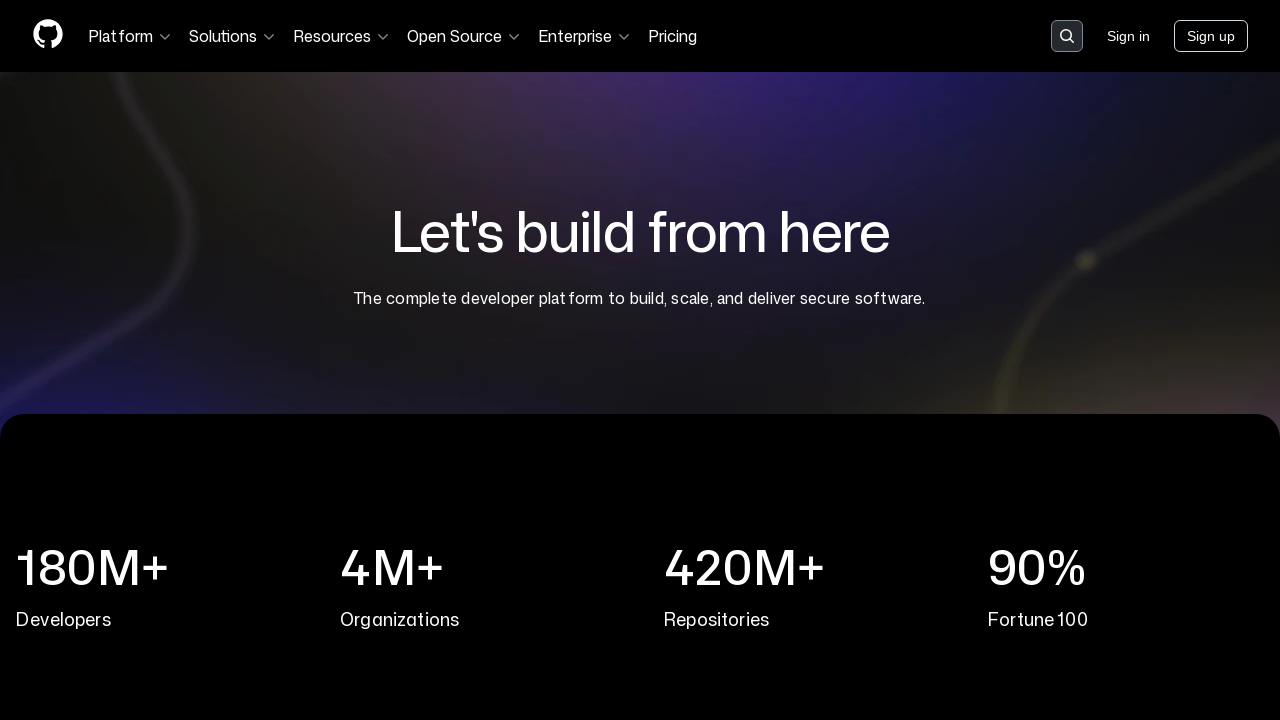

Clicked search button to open search functionality at (1067, 36) on [aria-label='Search or jump to…']
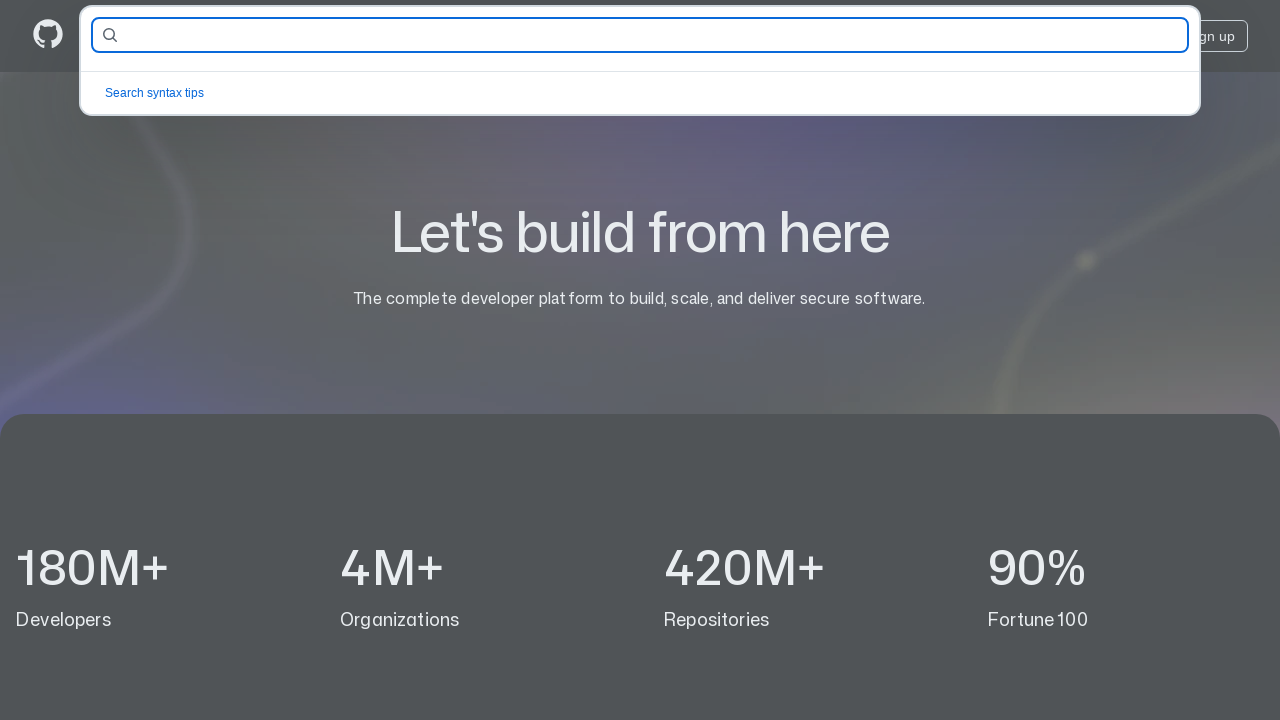

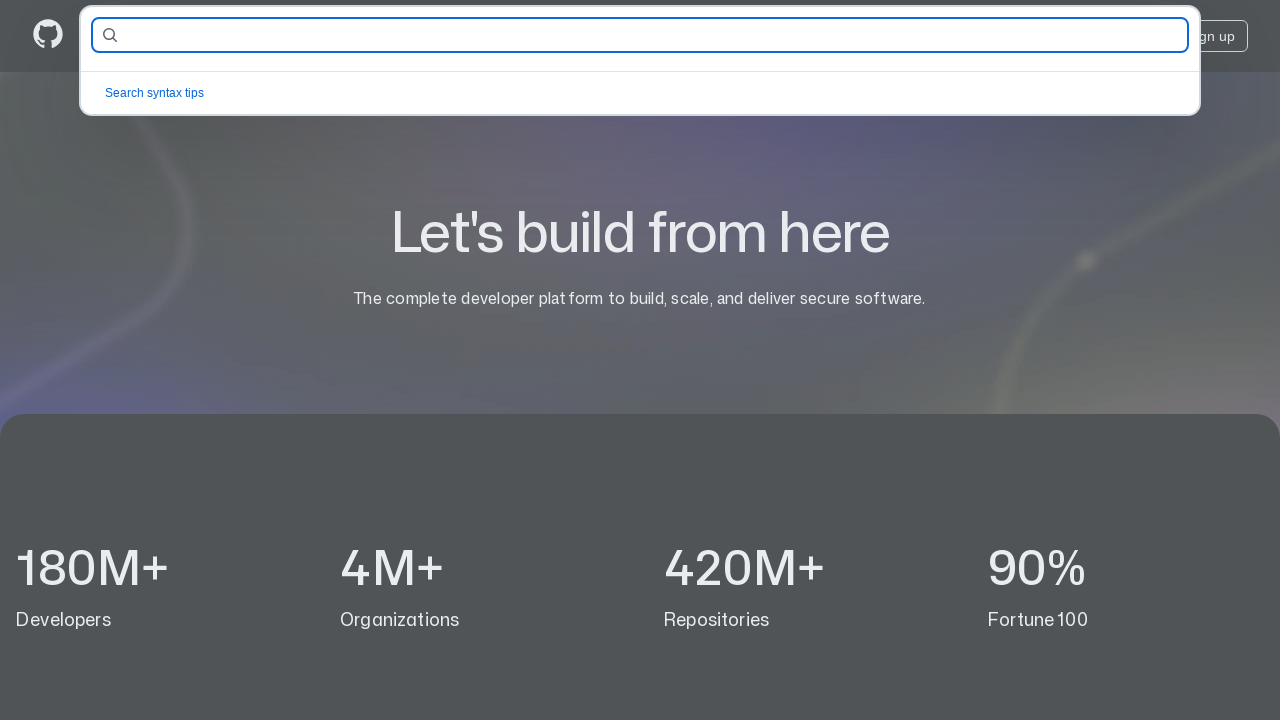